Navigates to the Adidas Yeezy product page and attempts to click the add-to-cart button when it becomes available.

Starting URL: https://www.adidas.com/us/yeezy

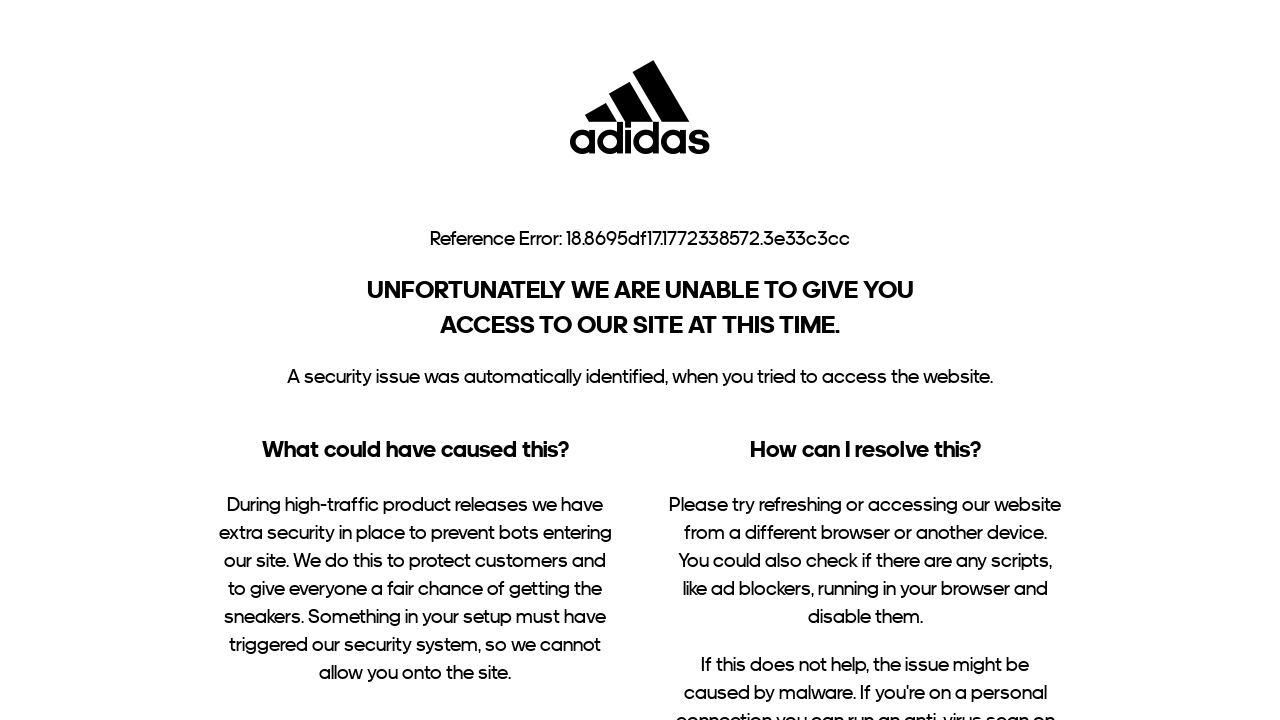

Navigated to Adidas Yeezy product page
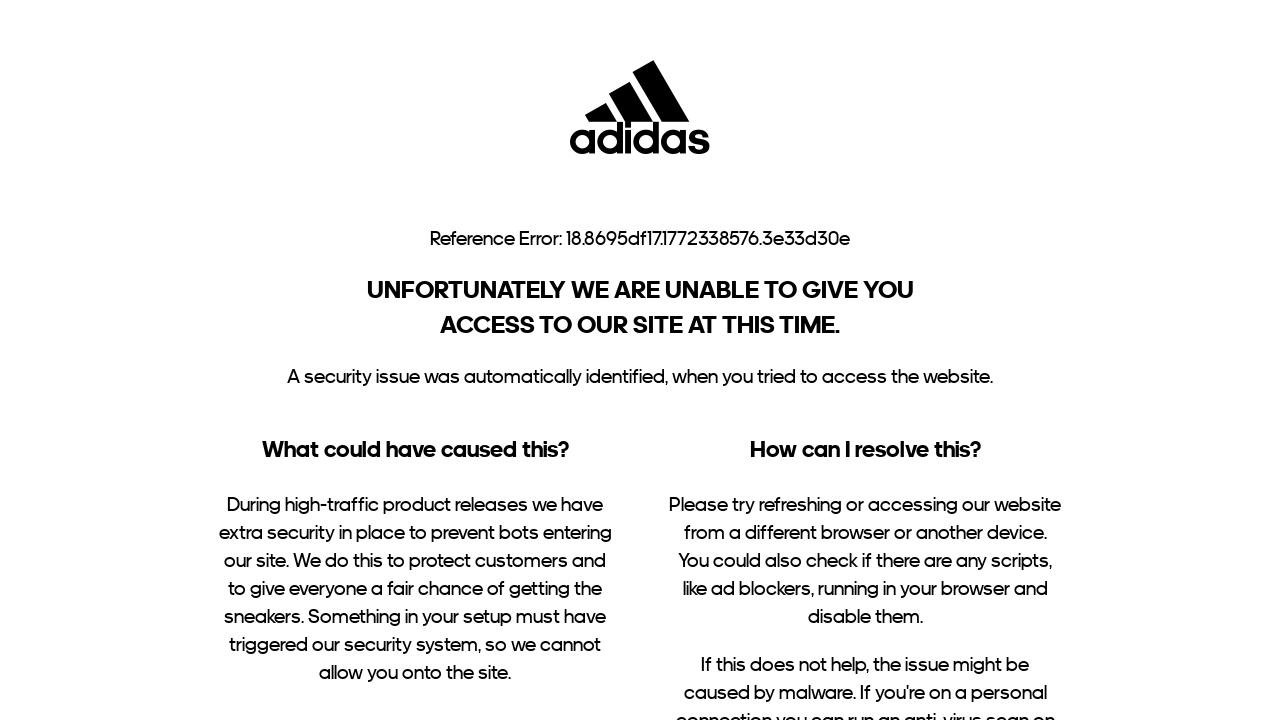

Add-to-cart button did not appear within timeout or click failed (product may be out of stock)
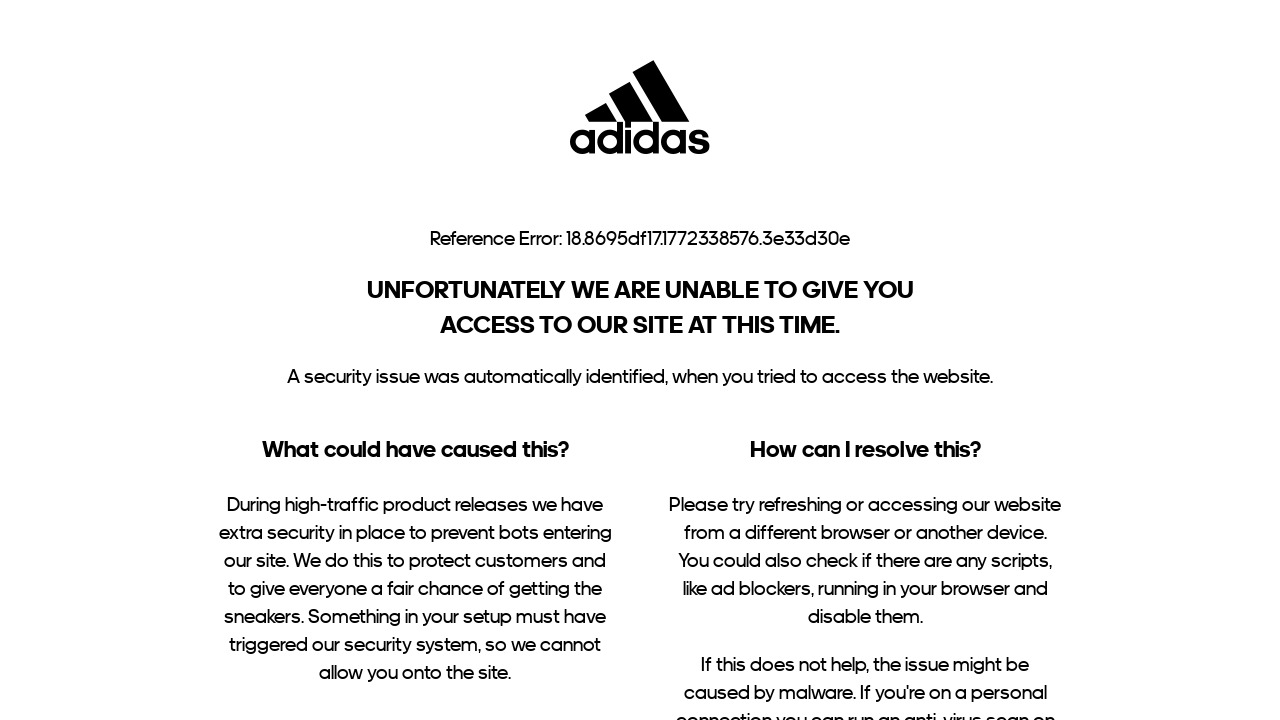

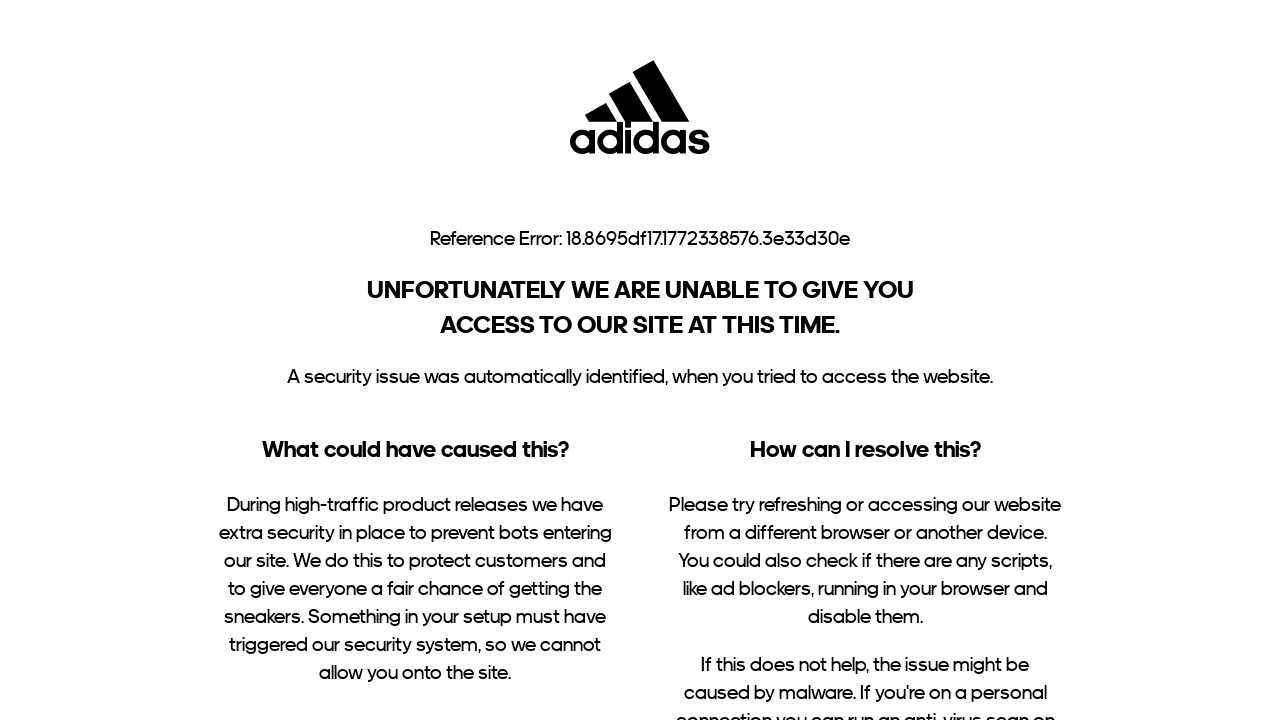